Tests iframe interaction by accessing an embedded iframe, clicking on a lifetime access link, and verifying content within the iframe.

Starting URL: https://rahulshettyacademy.com/AutomationPractice/

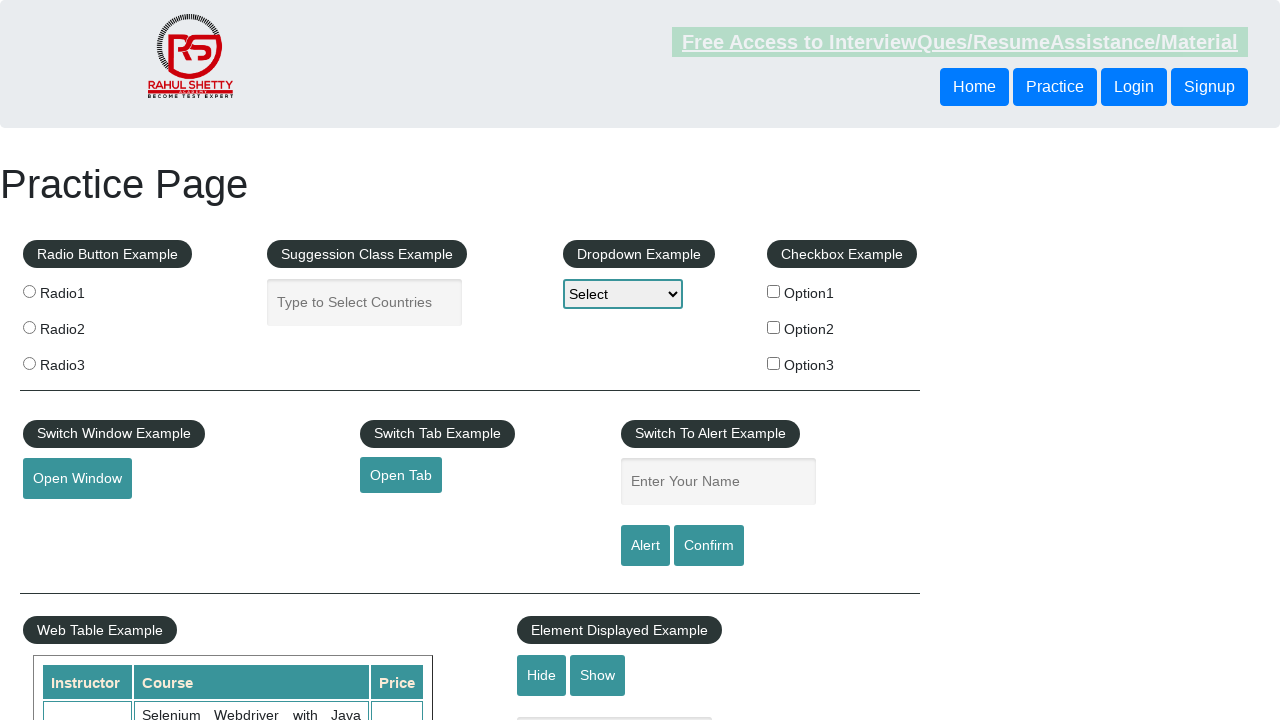

Located the courses iframe element
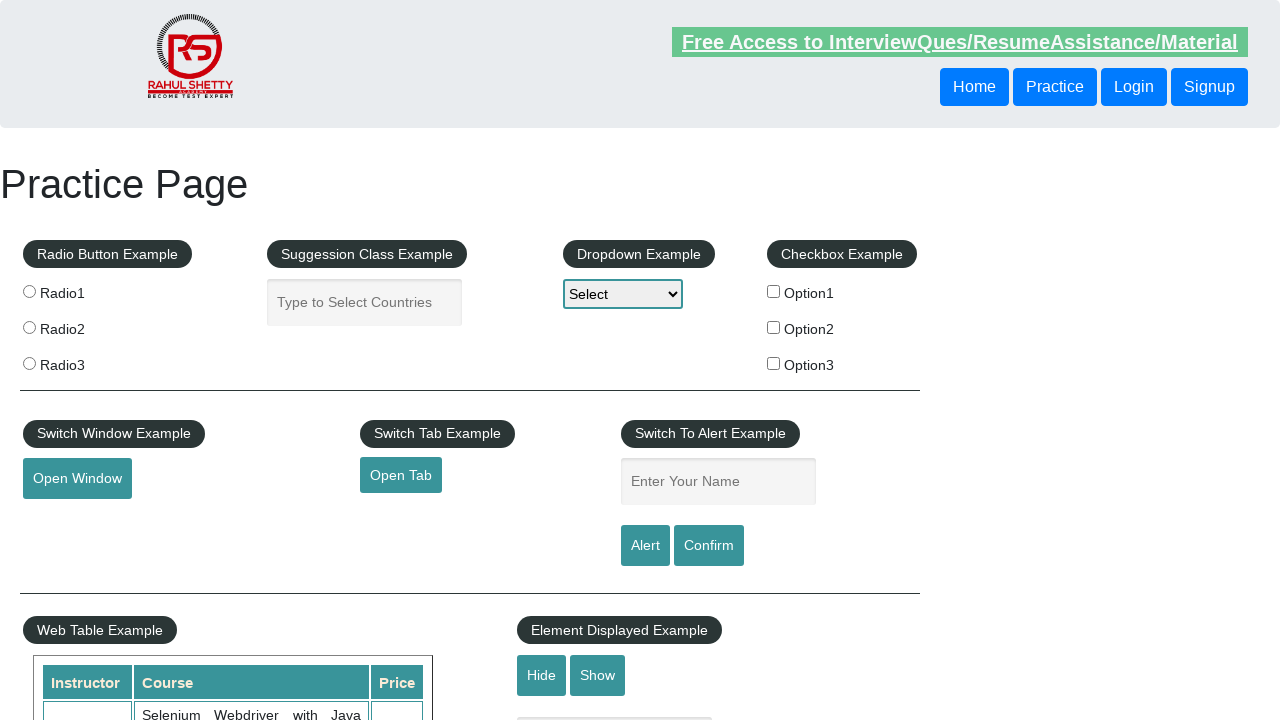

Clicked on the lifetime access link within the iframe at (307, 360) on #courses-iframe >> internal:control=enter-frame >> (//a[@href='lifetime-access']
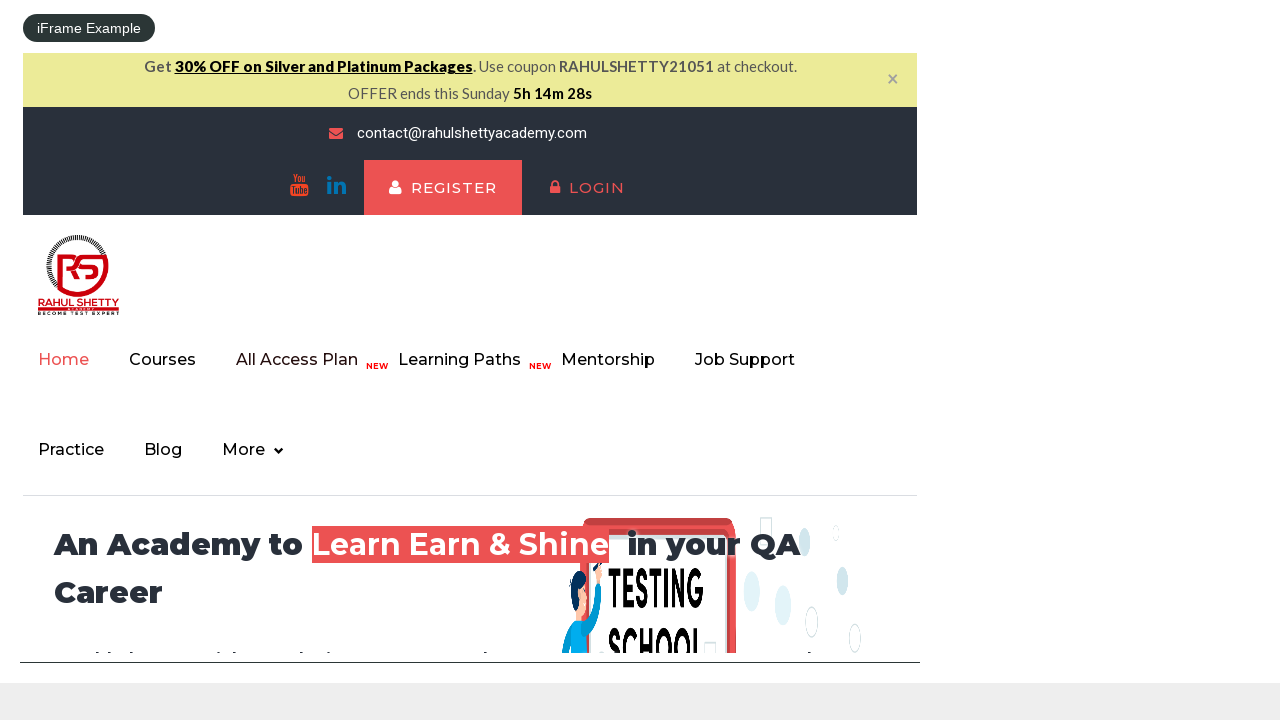

Verified iframe content loaded - h2 element is present
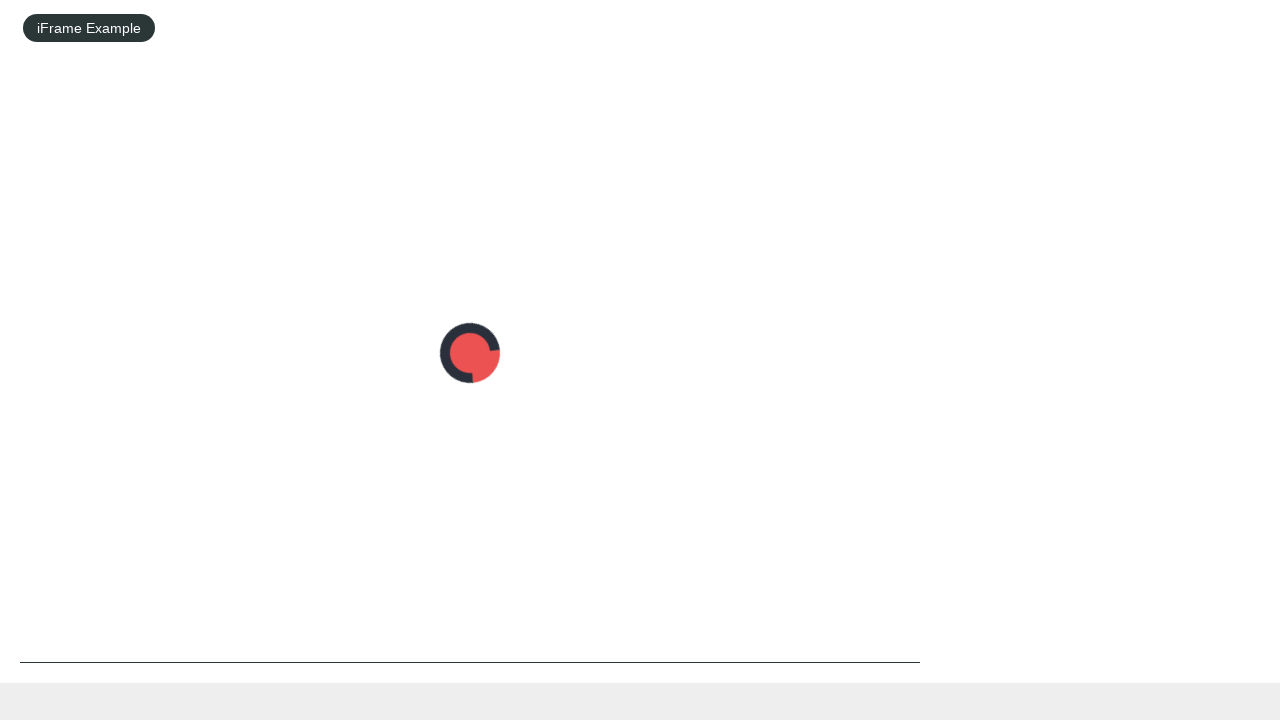

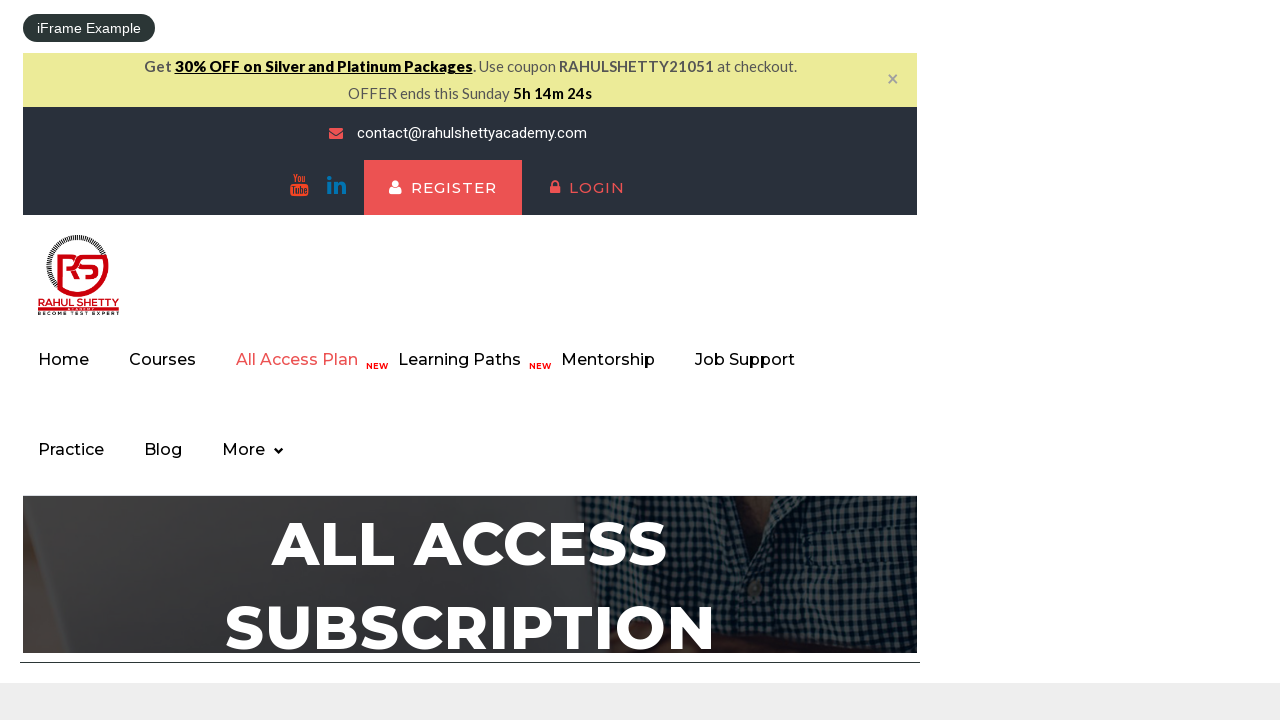